Navigates to the Alsatian wiki page on GitHub and verifies that the wiki body contains the welcome message

Starting URL: https://github.com/alsatian-test/alsatian/wiki

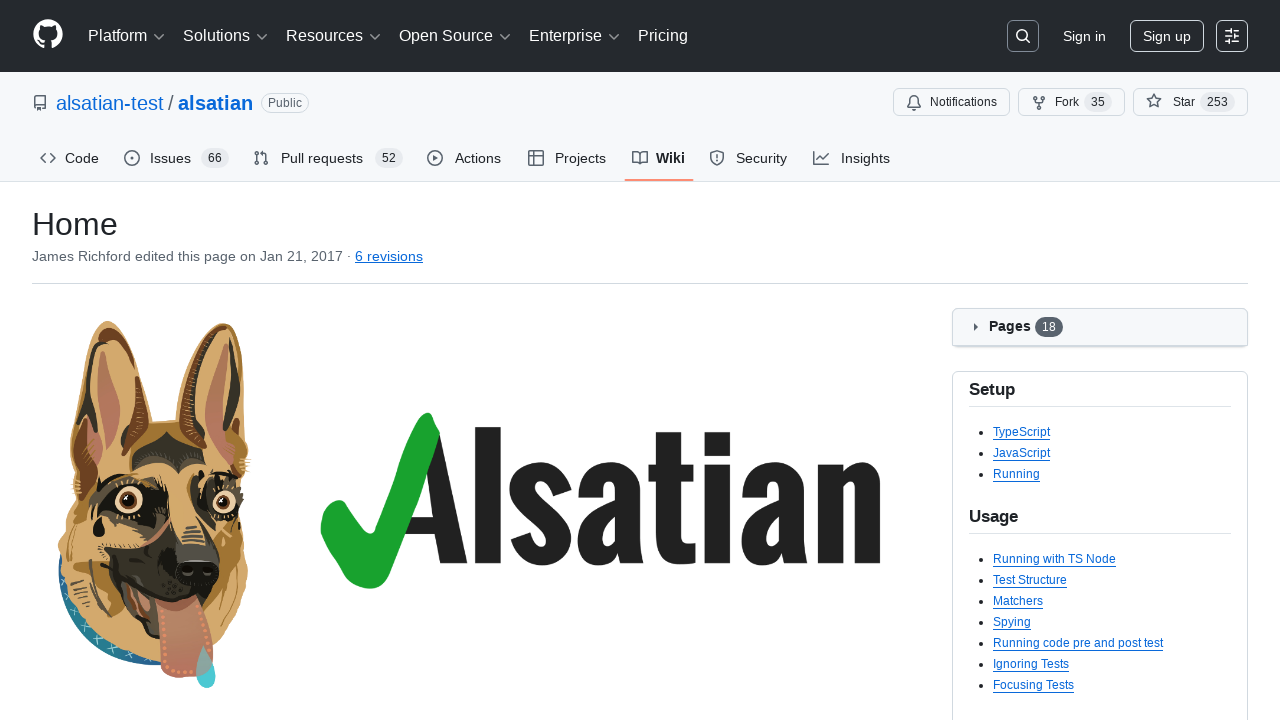

Navigated to Alsatian wiki page on GitHub
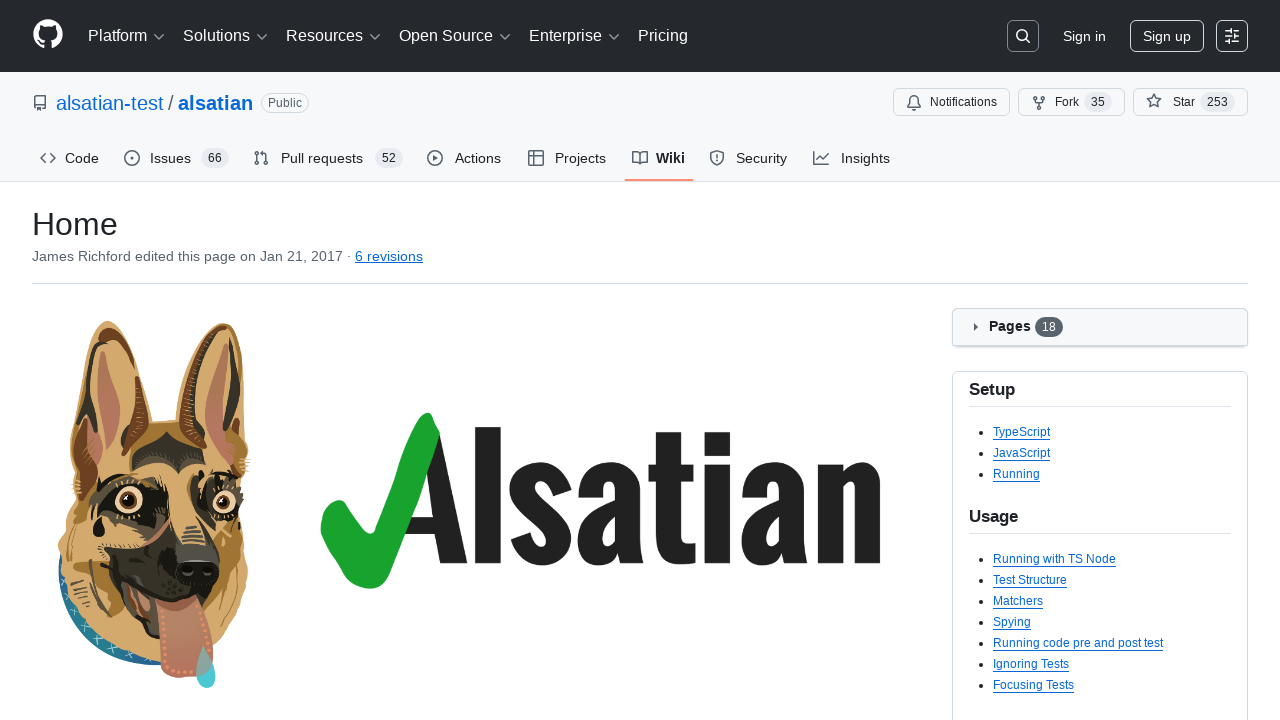

Located wiki body element
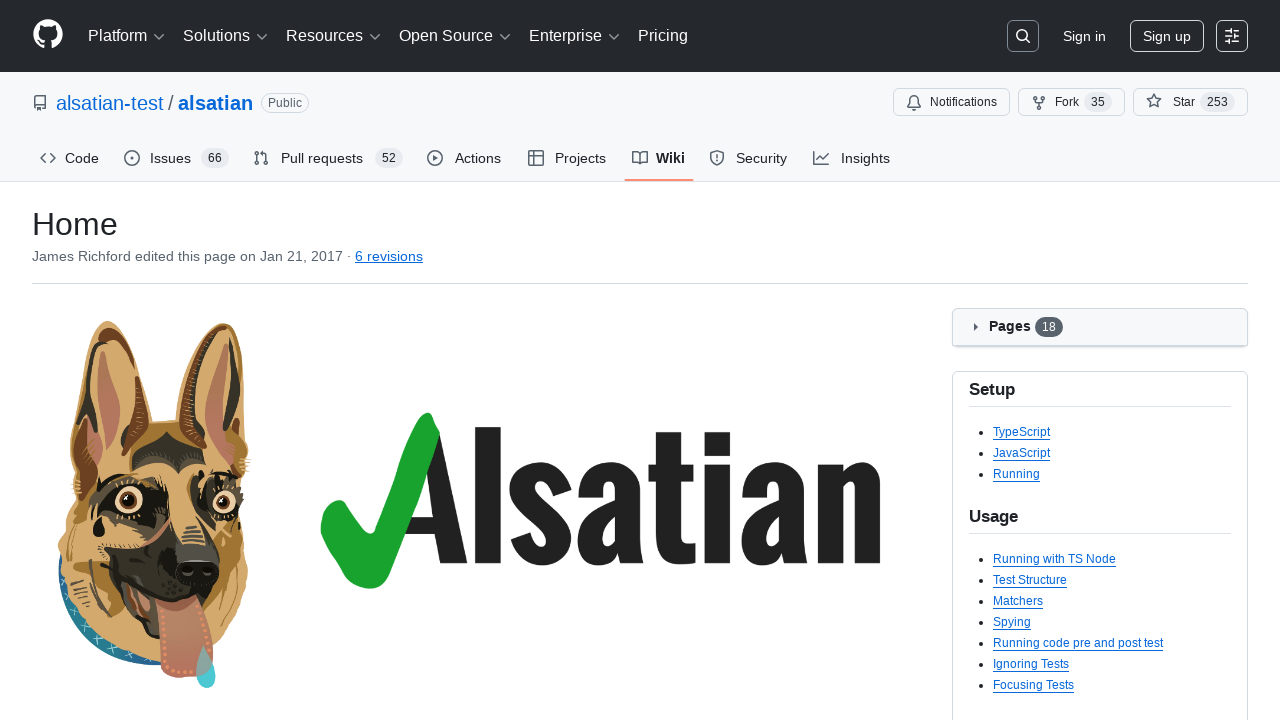

Wiki body element became visible
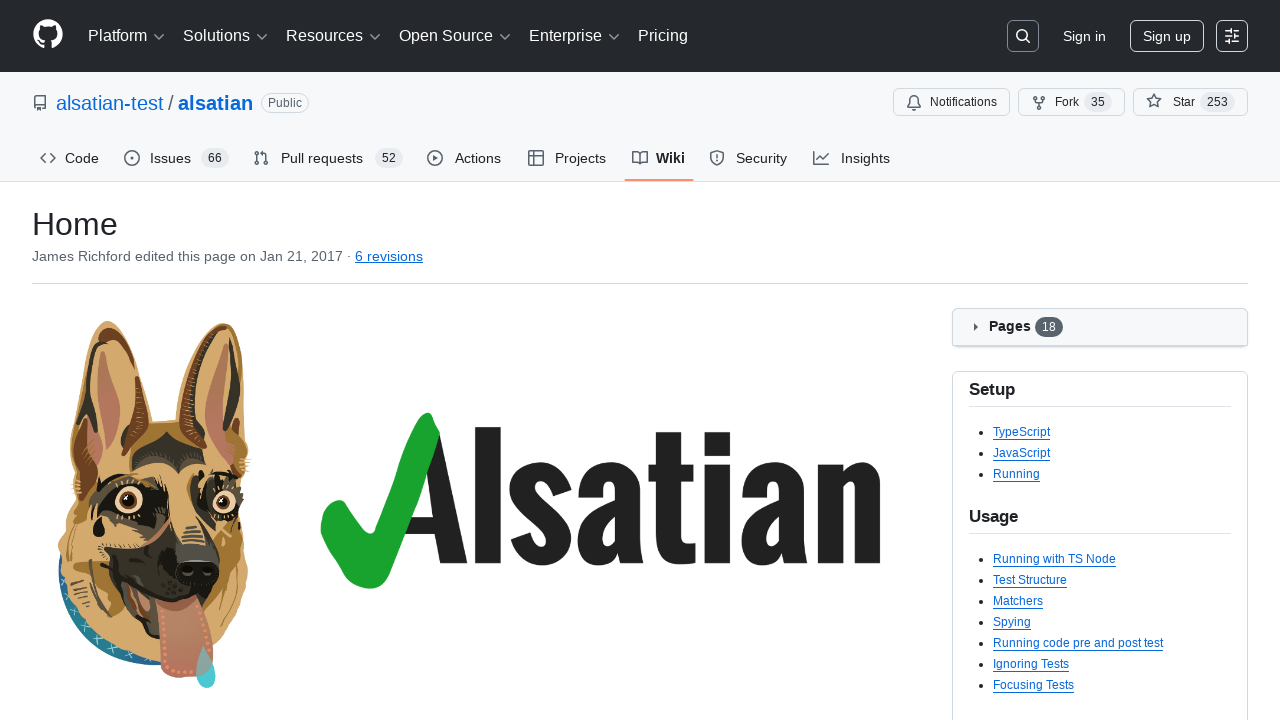

Extracted text content from wiki body
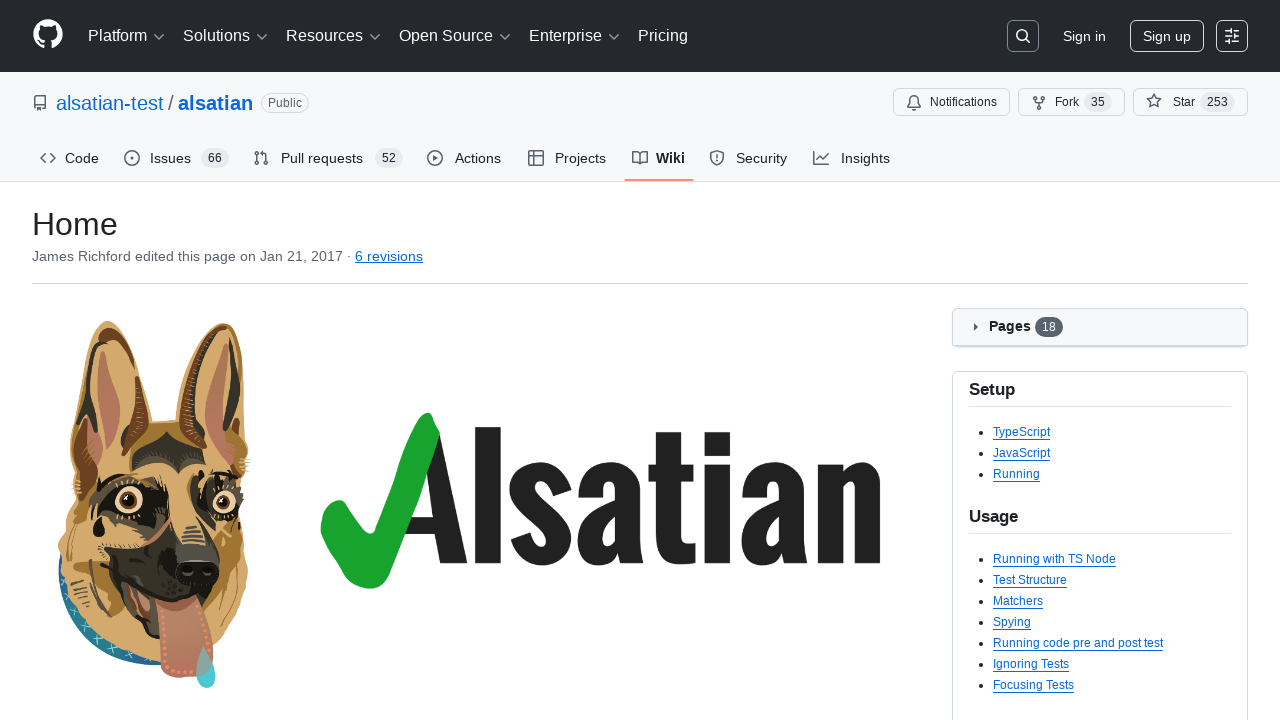

Verified that wiki body contains welcome message
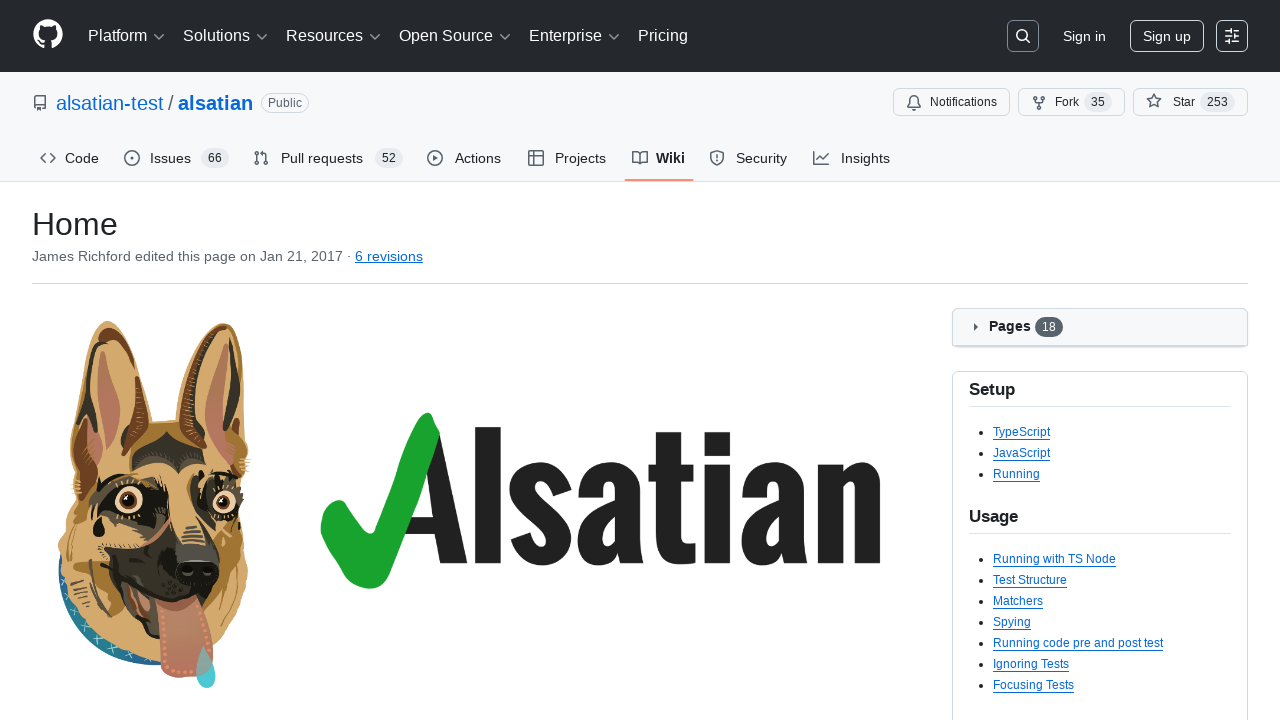

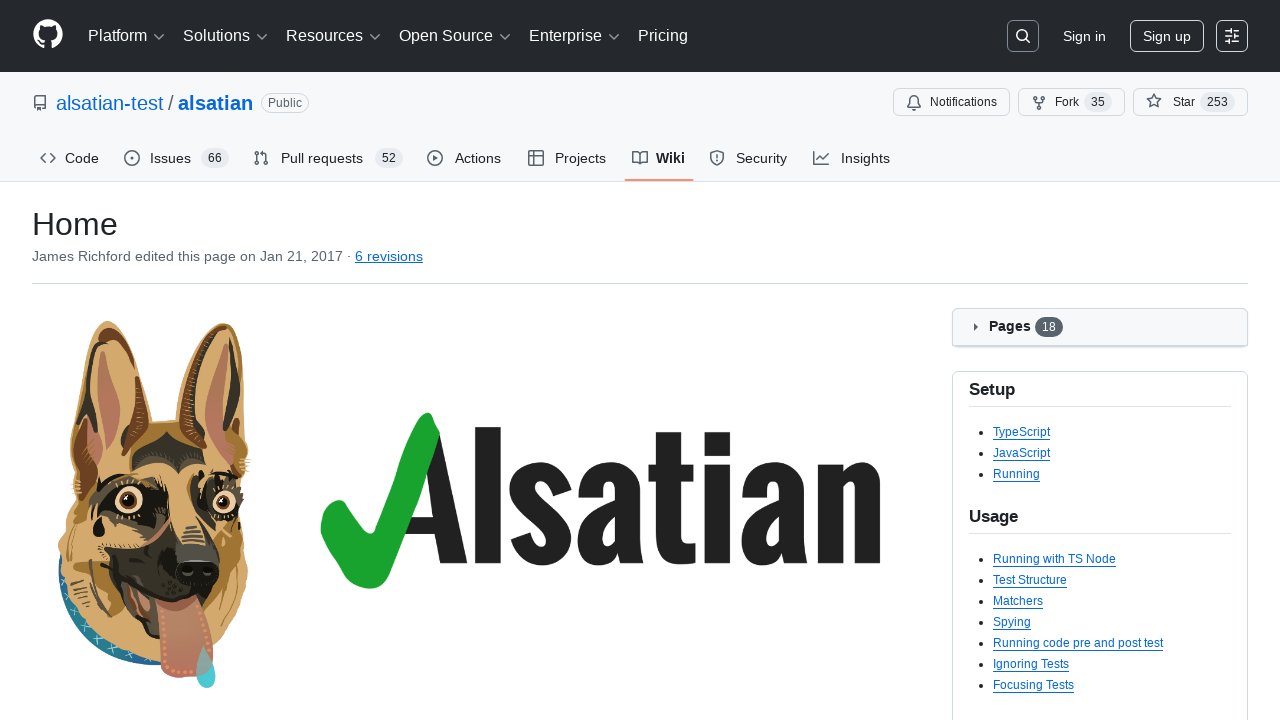